Tests window management by clicking FAQ and Partners links to open new windows, switching between them, and closing them before returning to the main page

Starting URL: https://www.cowin.gov.in/

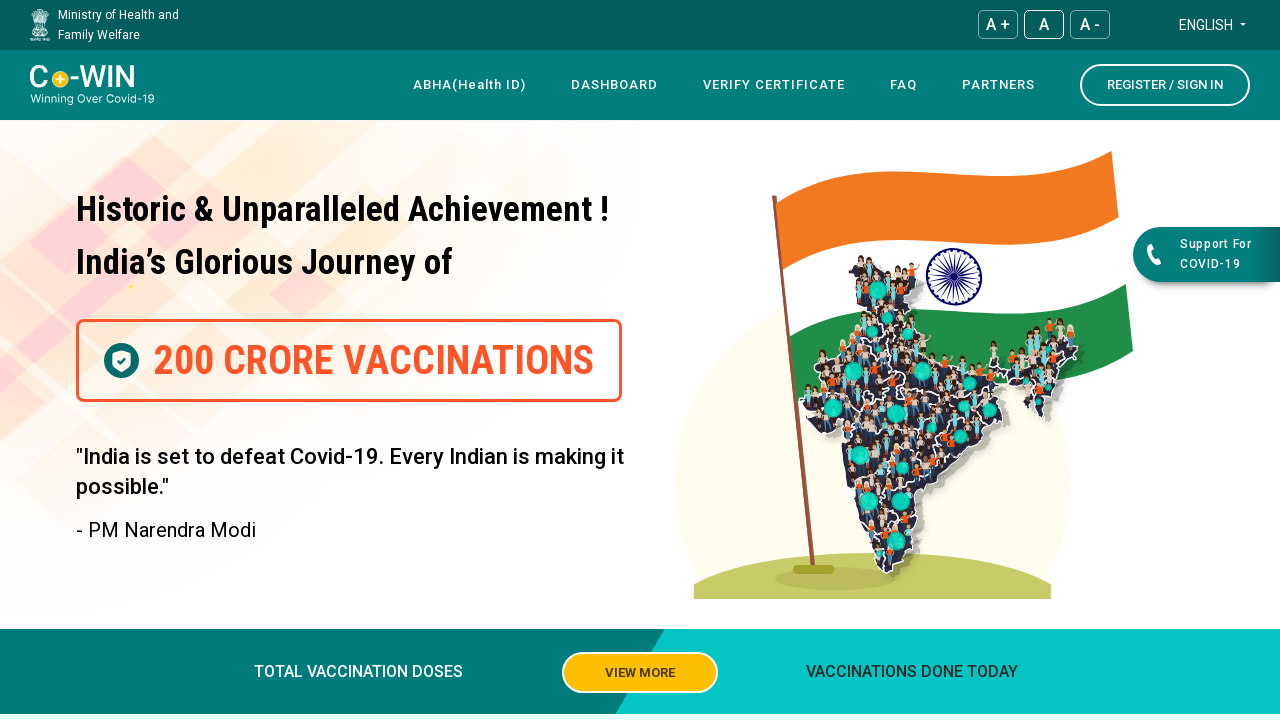

Stored reference to main page
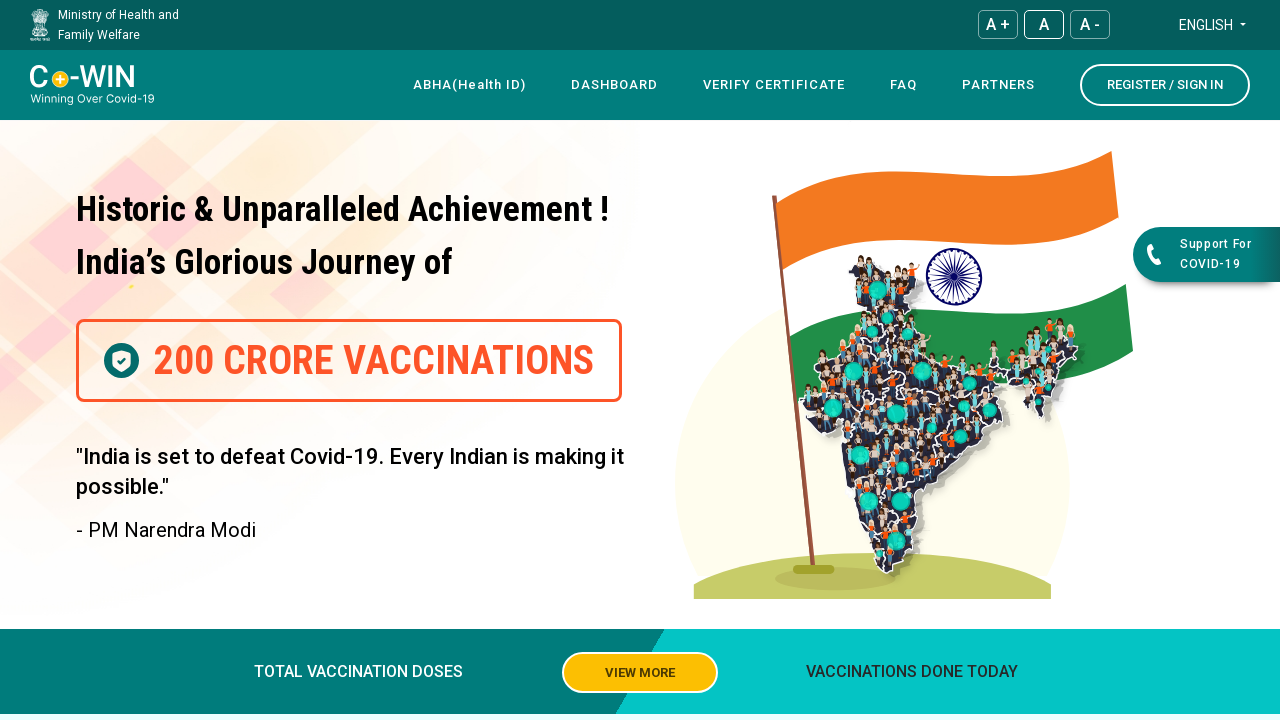

Clicked FAQ link to open new window at (904, 85) on text=FAQ
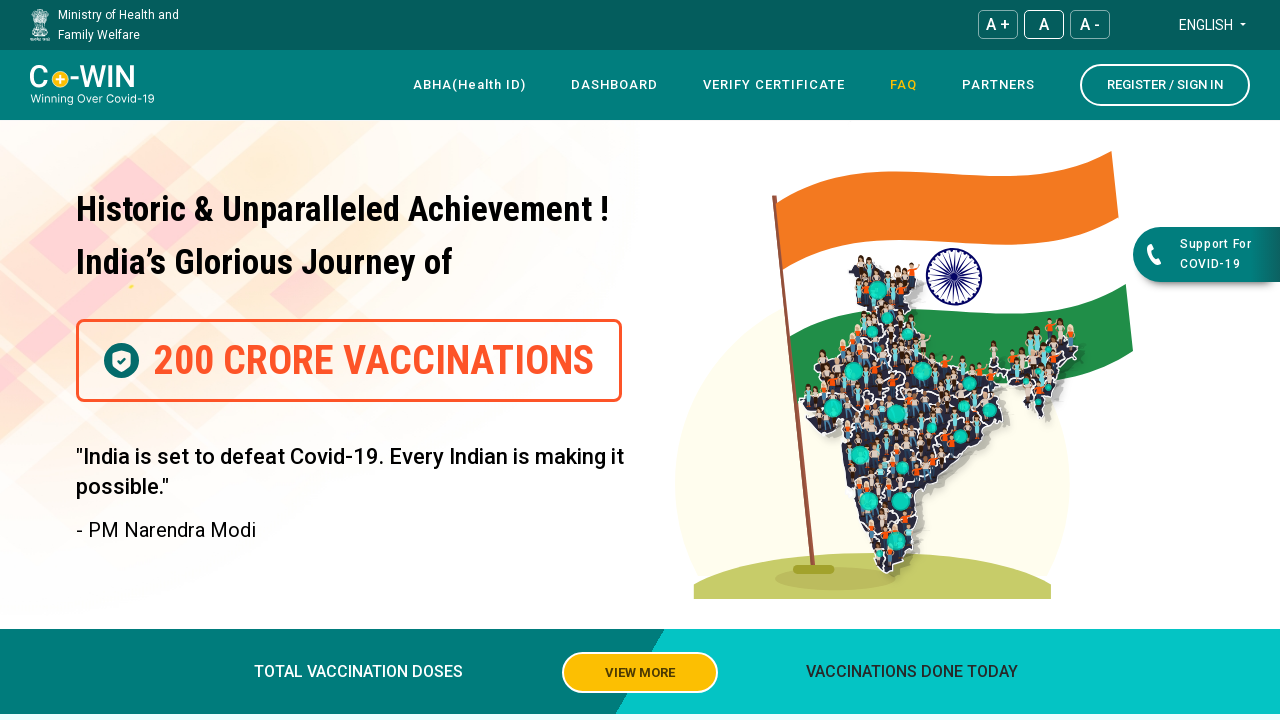

FAQ page opened in new window
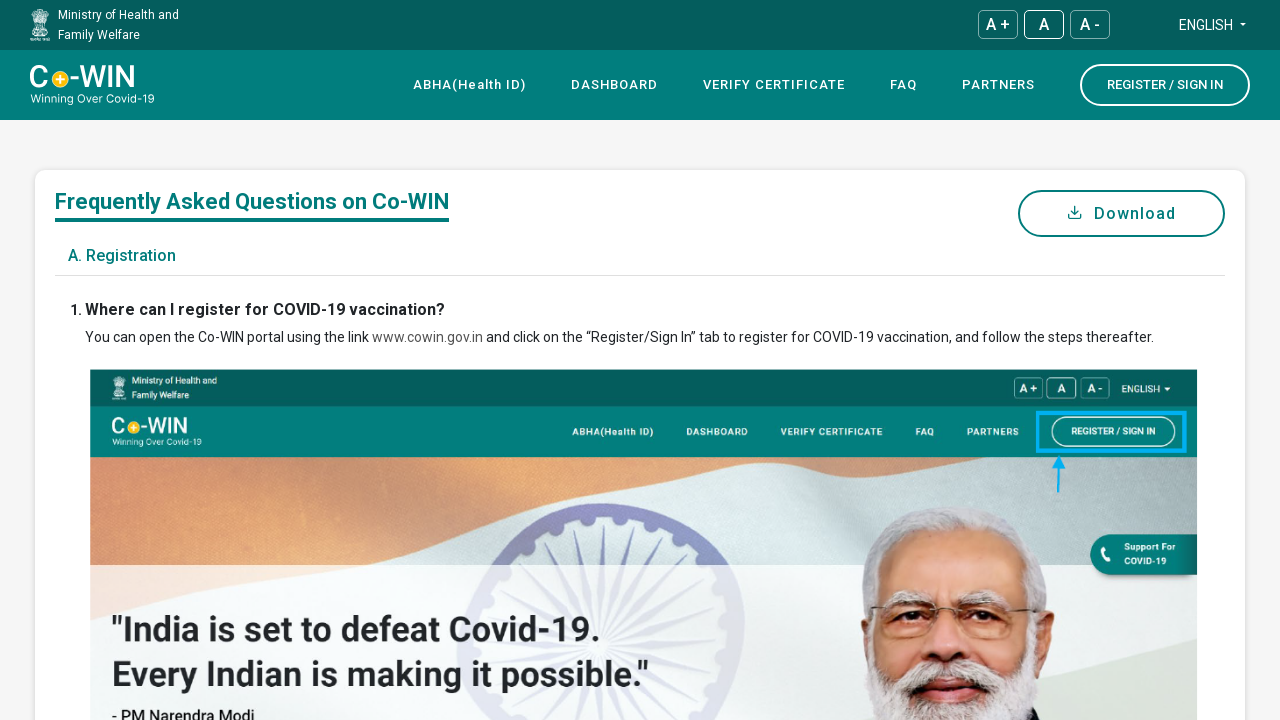

Printed FAQ window URL: https://www.cowin.gov.in/faq at (998, 85) on text=PARTNERS
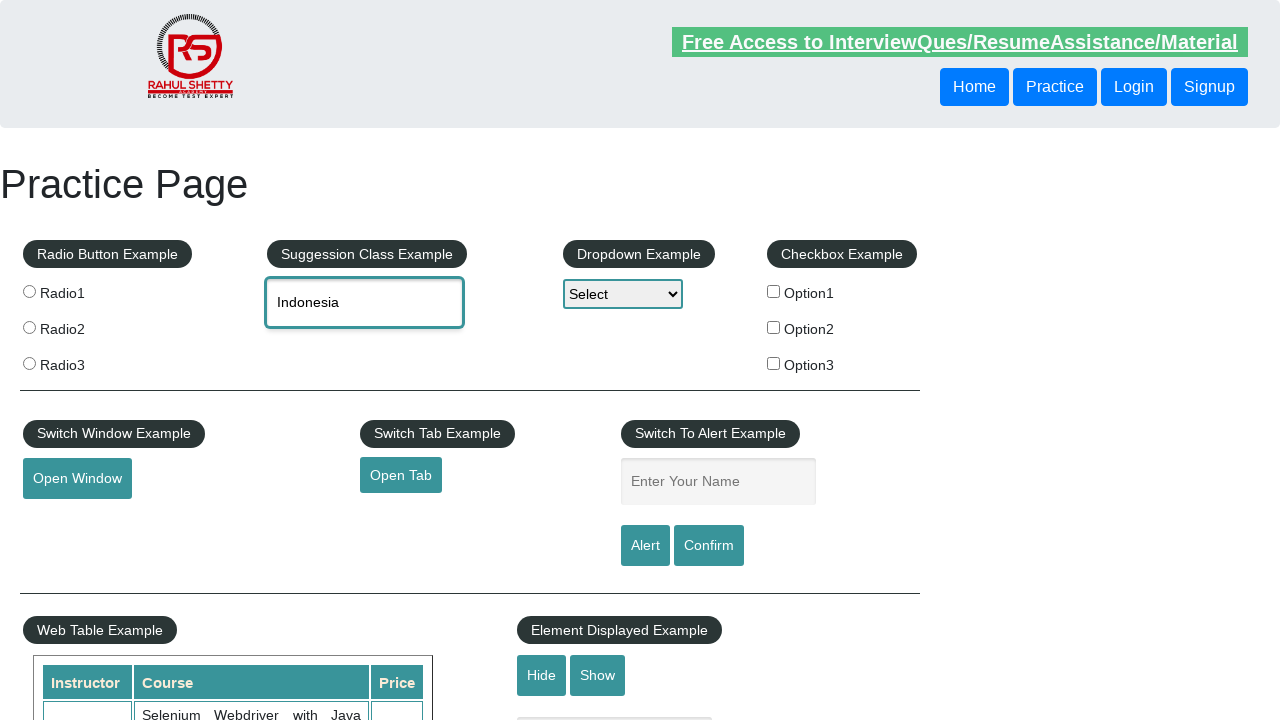

Clicked PARTNERS link to open third window from FAQ page
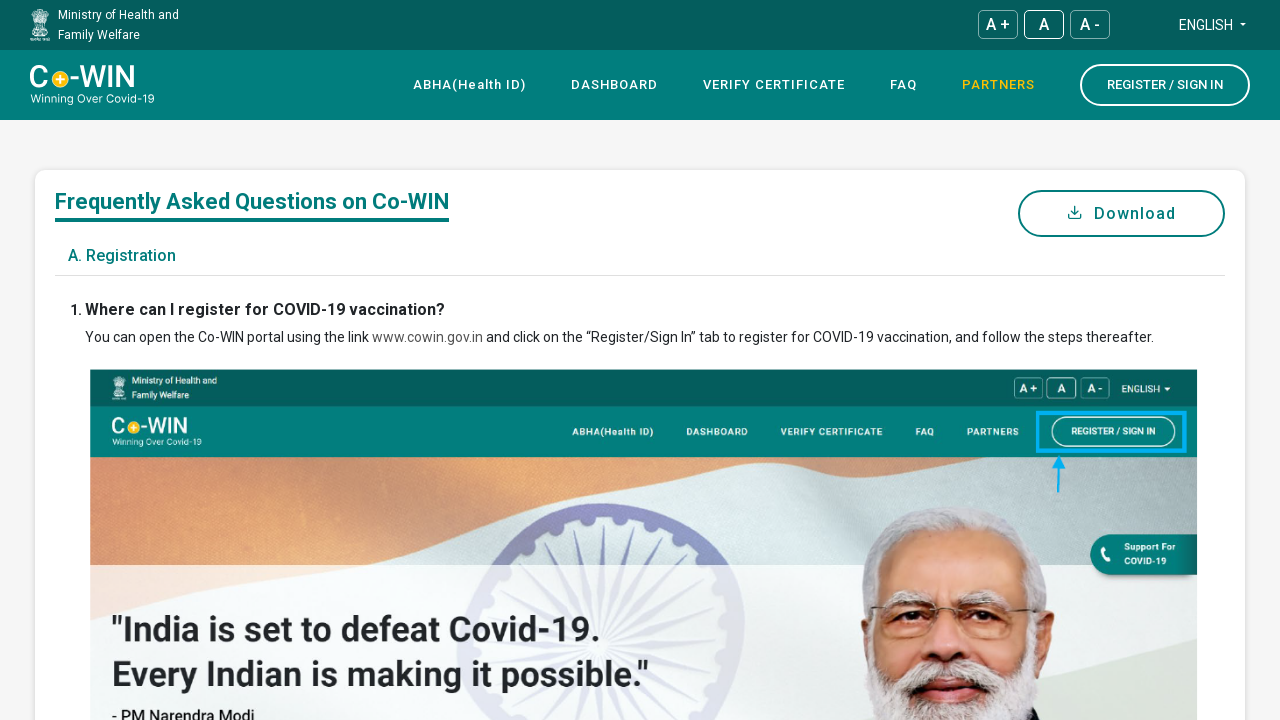

Partners page opened in new window
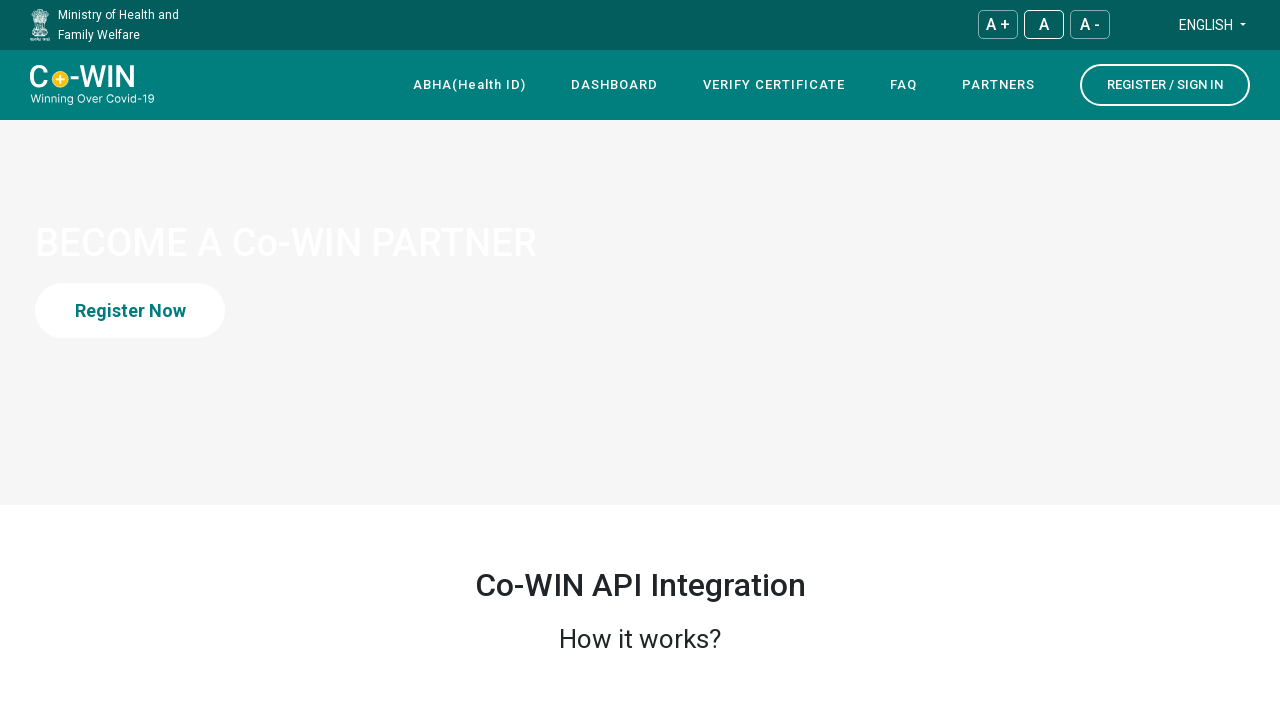

Printed Partners window URL: https://www.cowin.gov.in/our-partner
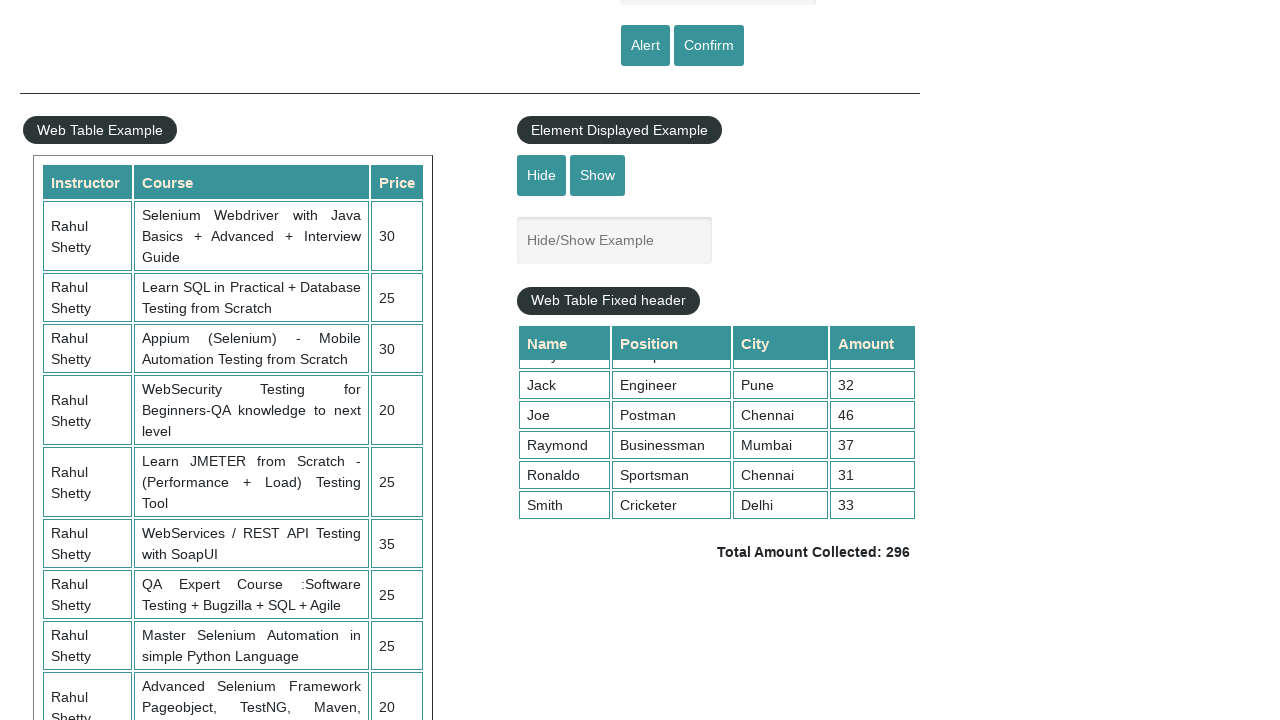

Closed Partners window
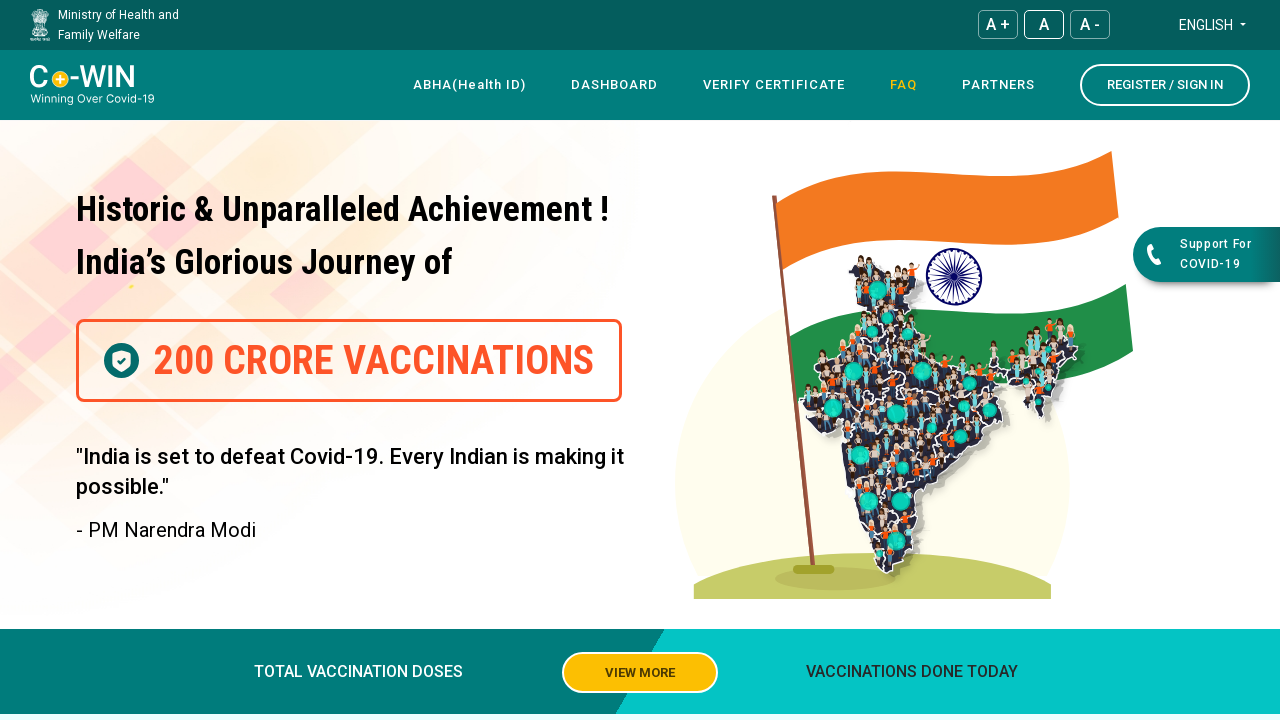

Closed FAQ window
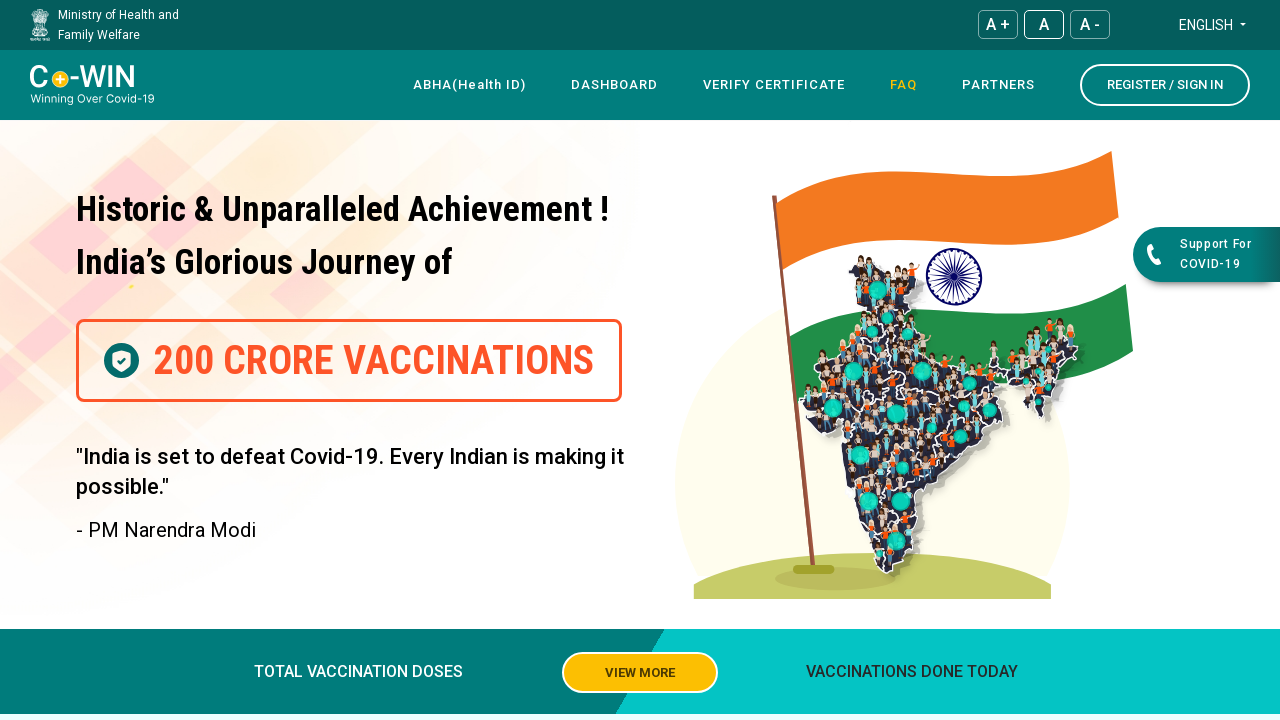

Returned to main page. URL: https://www.cowin.gov.in/
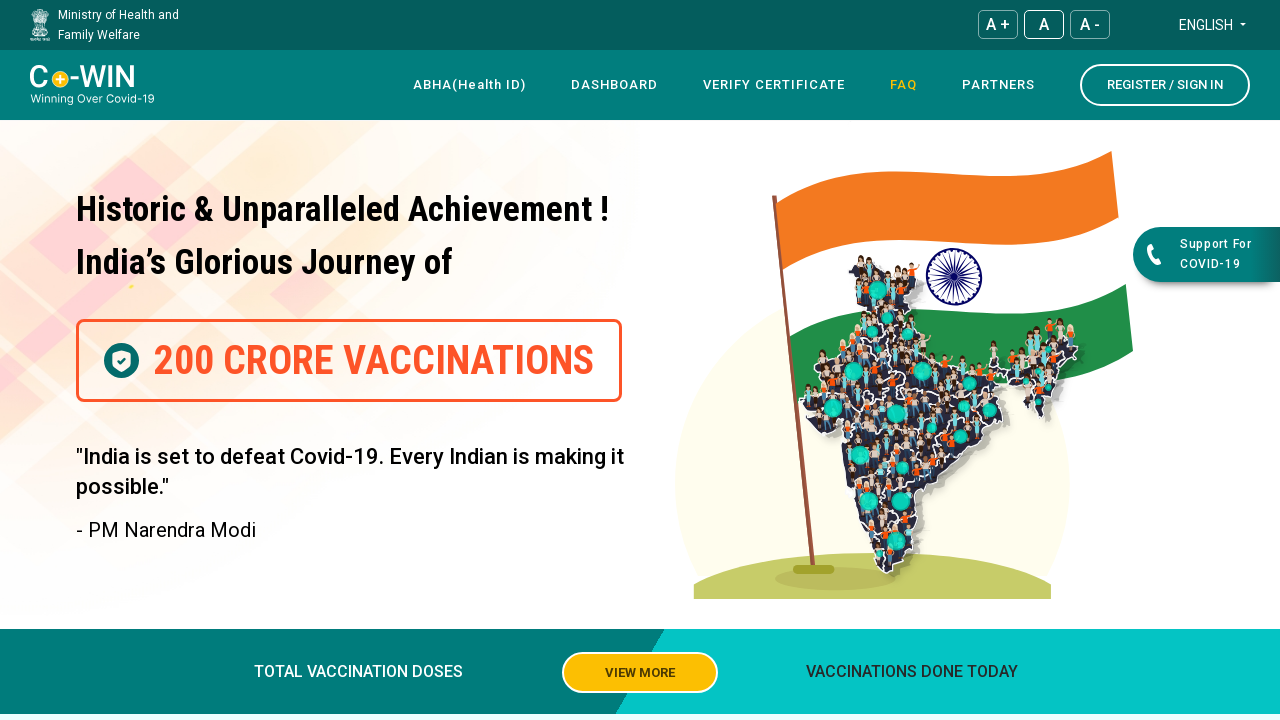

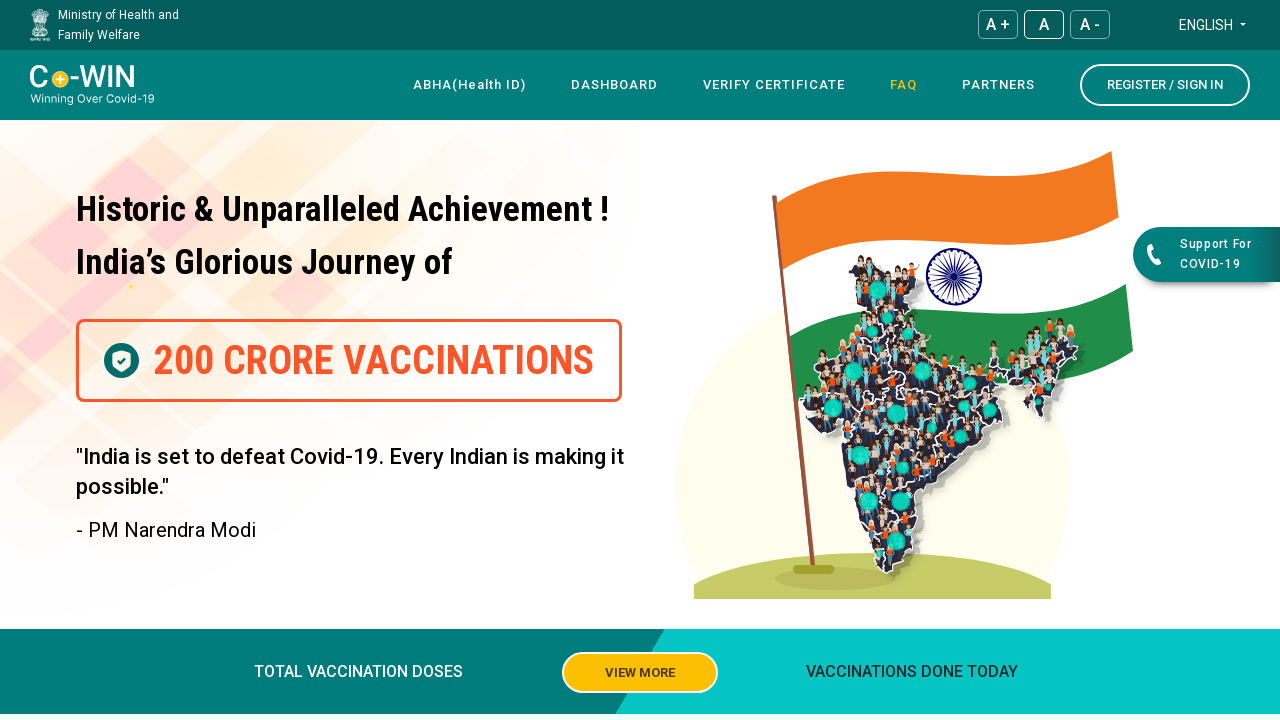